Tests calendar date picker functionality by selecting a specific date (June 15, 2027) through the calendar navigation interface and verifying the selection

Starting URL: https://rahulshettyacademy.com/seleniumPractise/#/offers

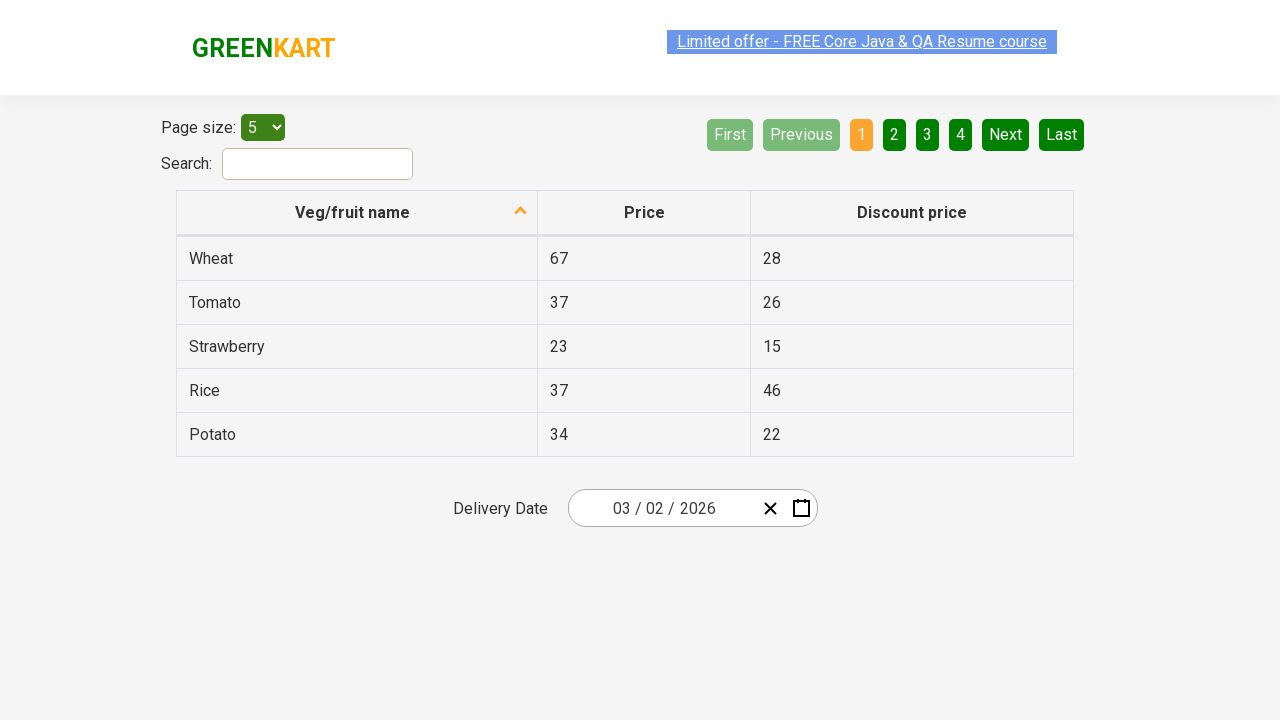

Waited 5 seconds for page to load
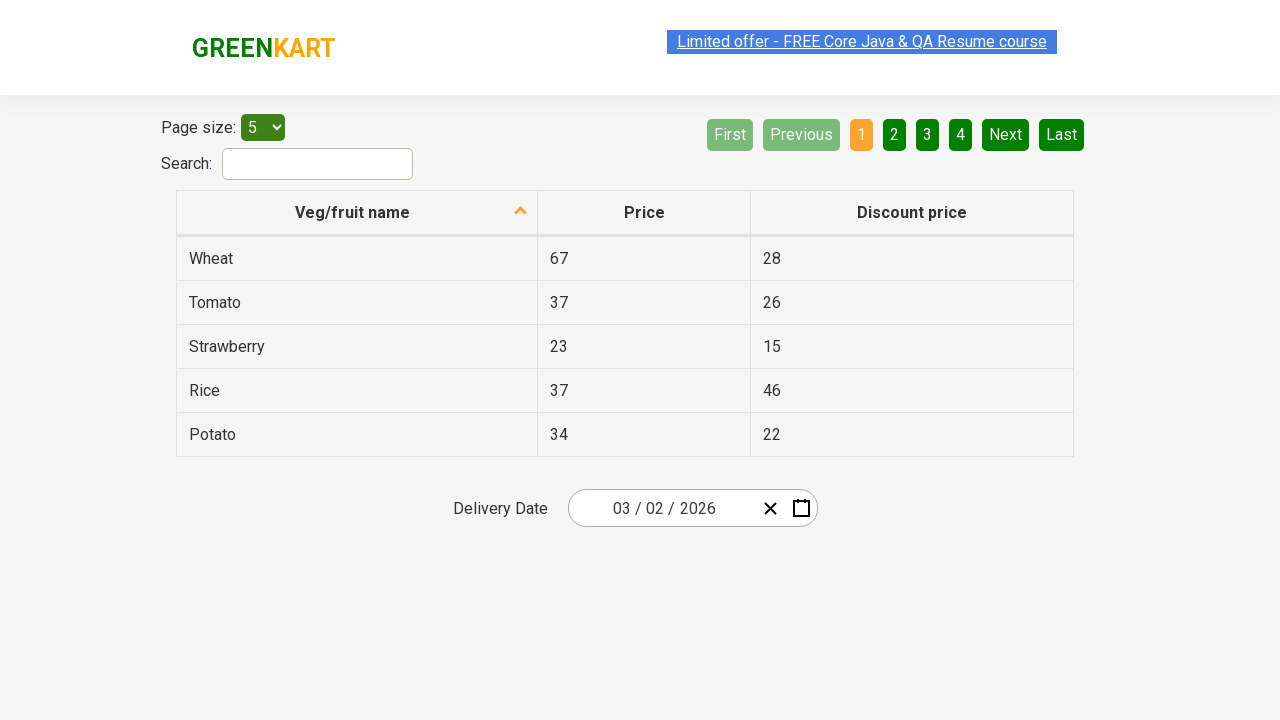

Clicked date picker input group to open calendar at (662, 508) on .react-date-picker__inputGroup
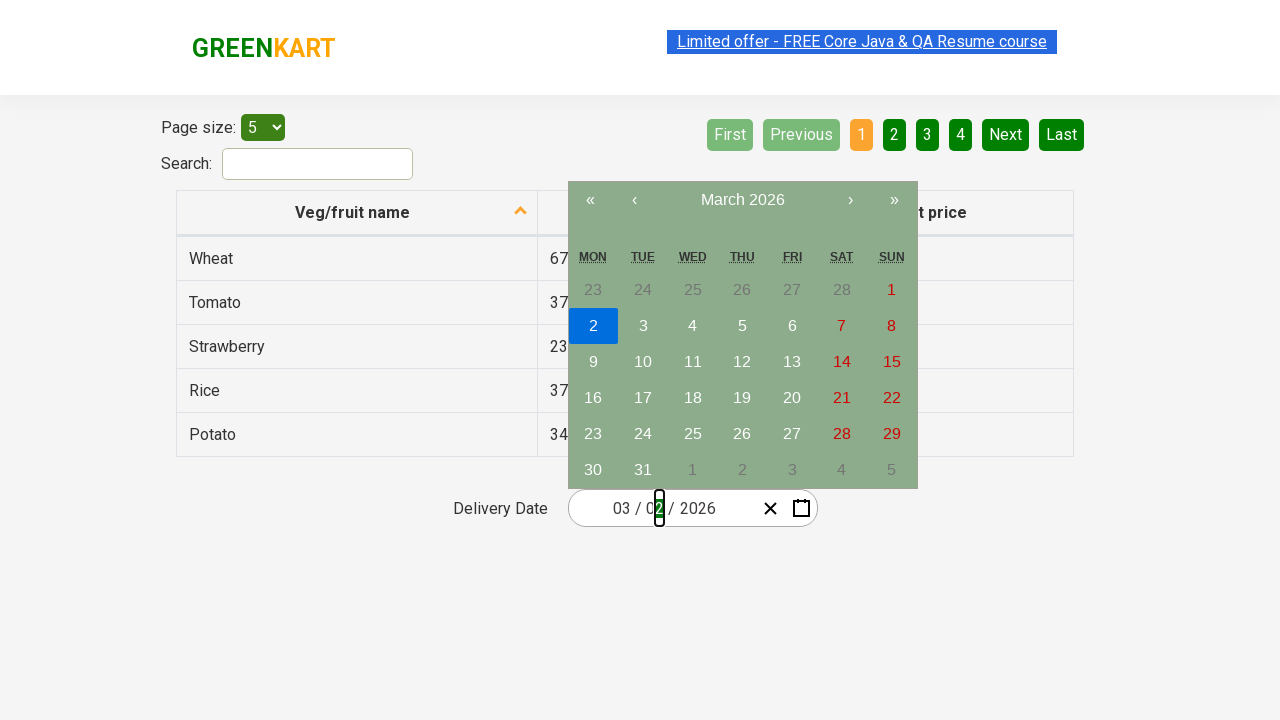

Clicked calendar navigation label (first click) to navigate to month view at (742, 200) on .react-calendar__navigation__label
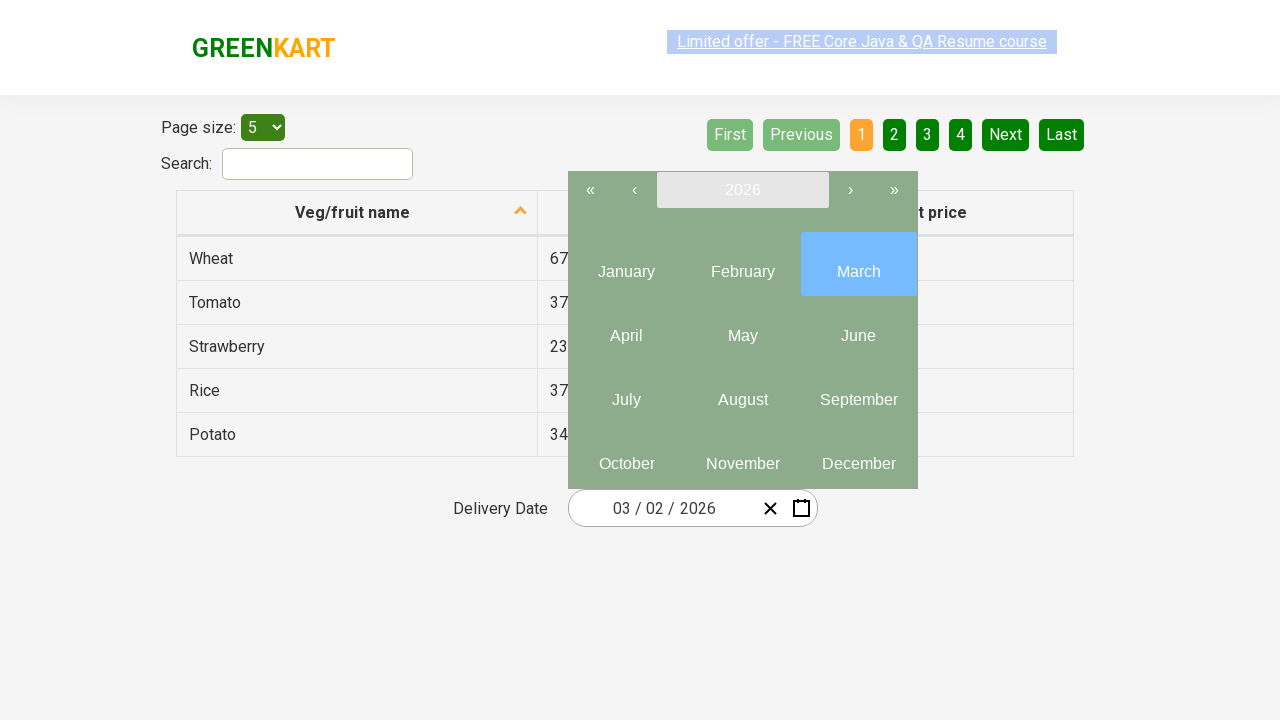

Clicked calendar navigation label (second click) to navigate to year view at (742, 190) on .react-calendar__navigation__label
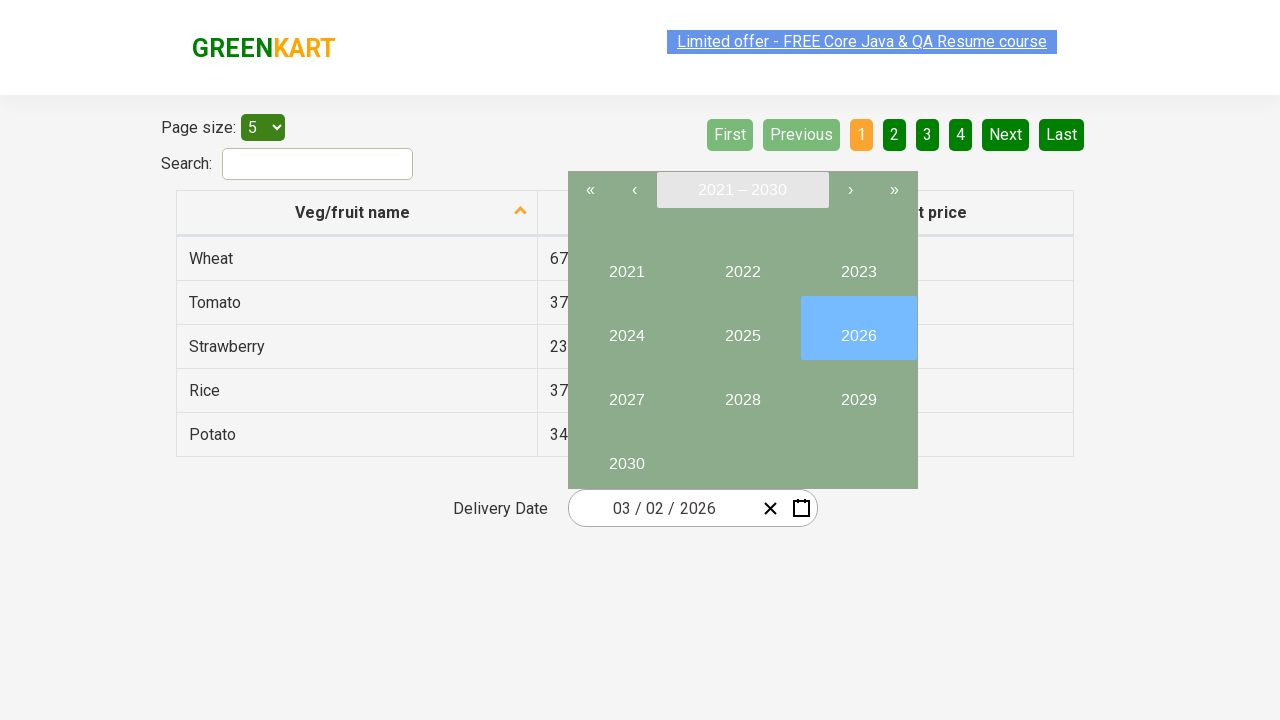

Selected year 2027 from calendar year view at (626, 392) on button:has-text('2027')
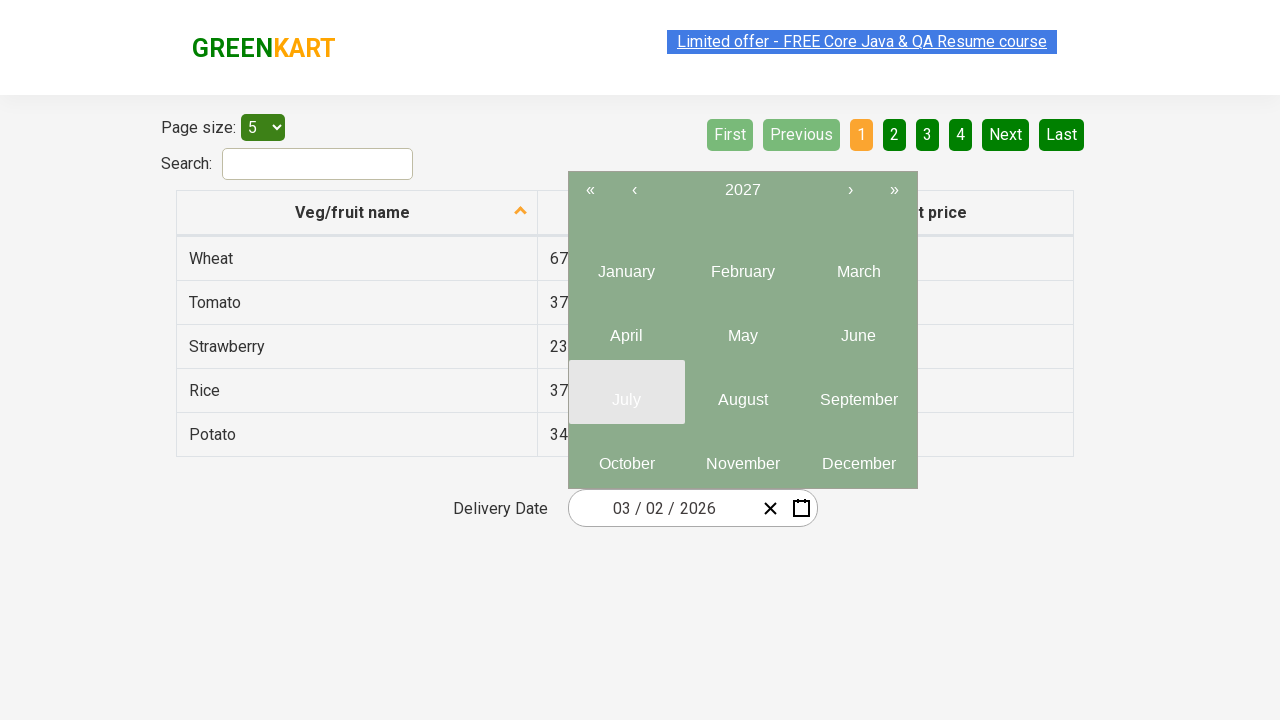

Selected month 6 (June) from calendar month view at (858, 328) on .react-calendar__year-view__months__month >> nth=5
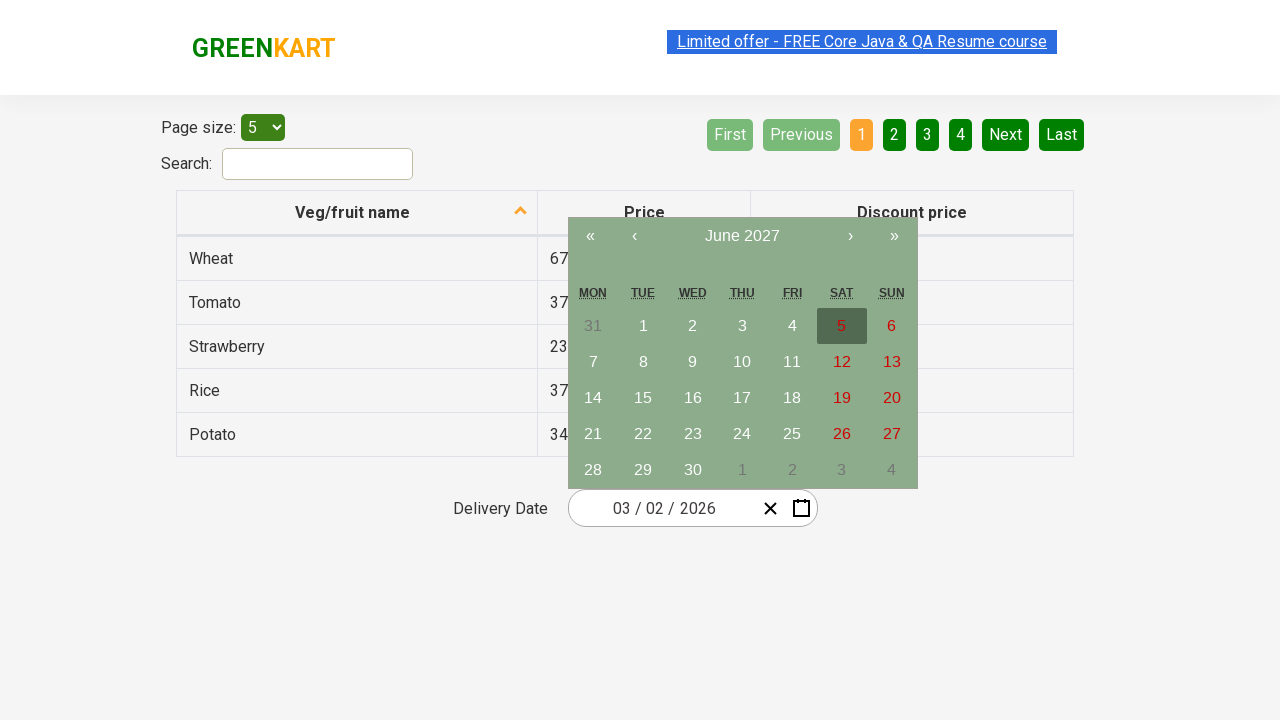

Selected date 15 from calendar date picker at (643, 398) on abbr:has-text('15')
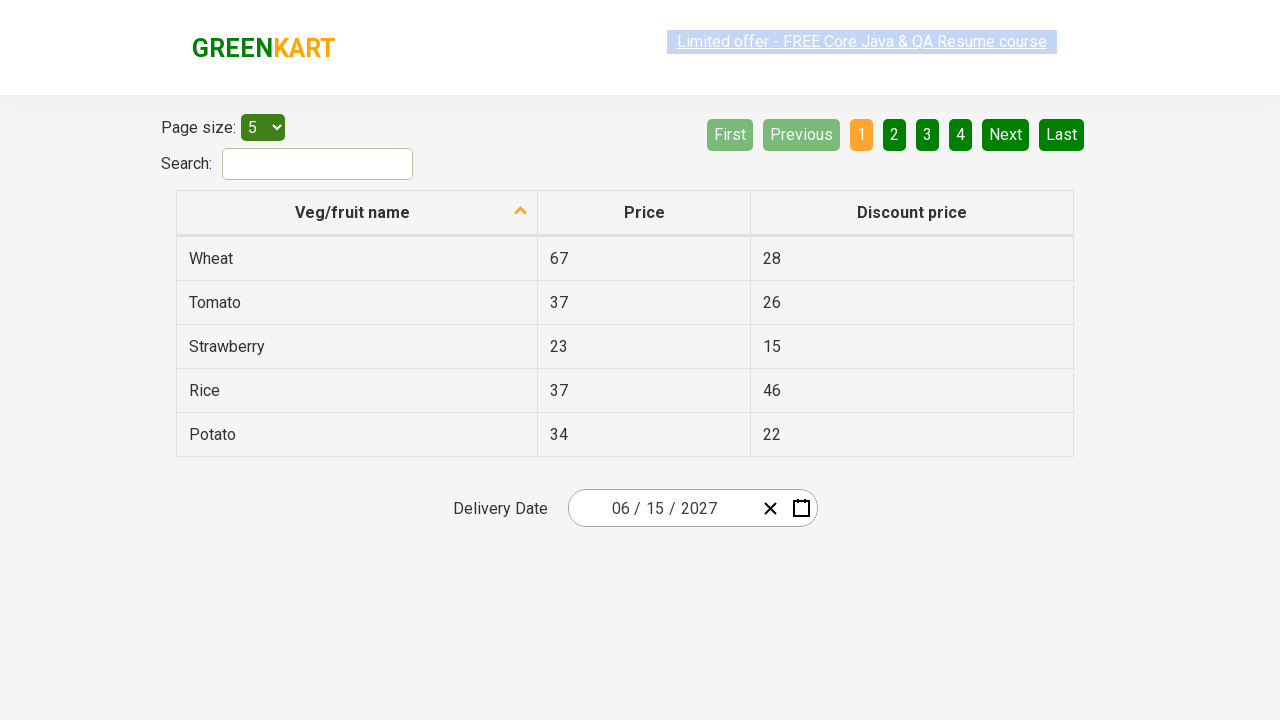

Date inputs populated successfully - date selection verified
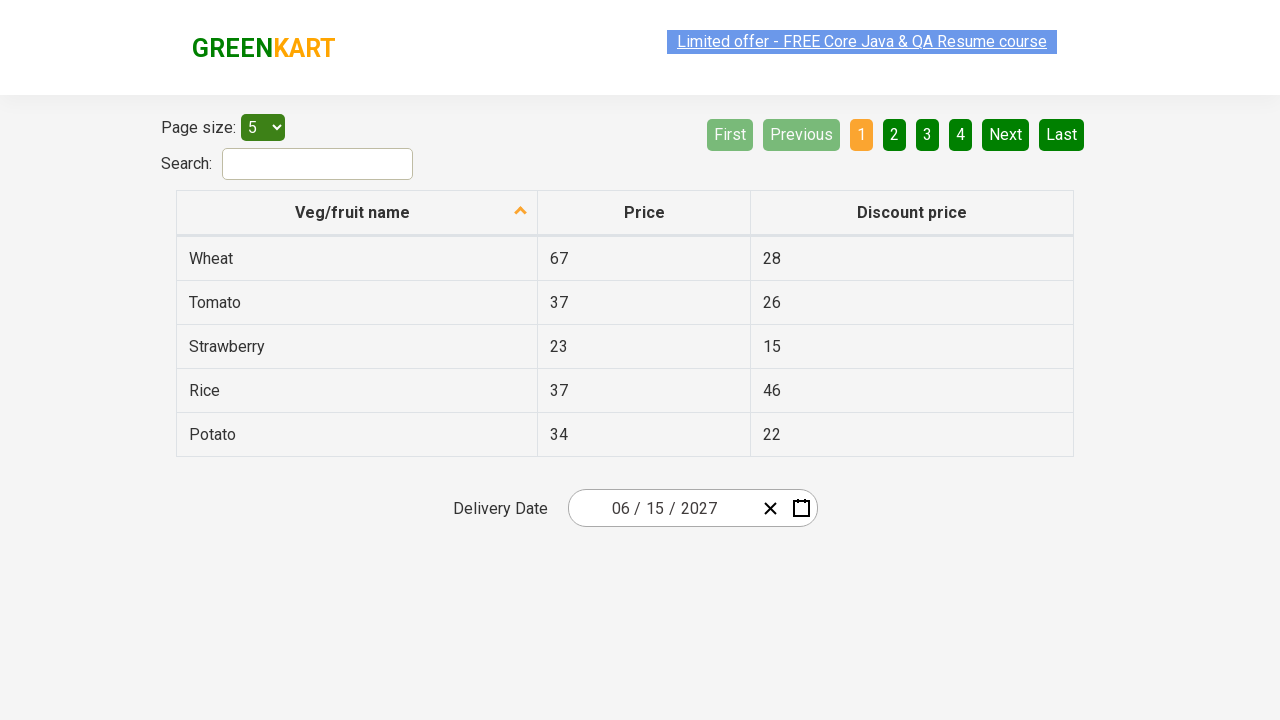

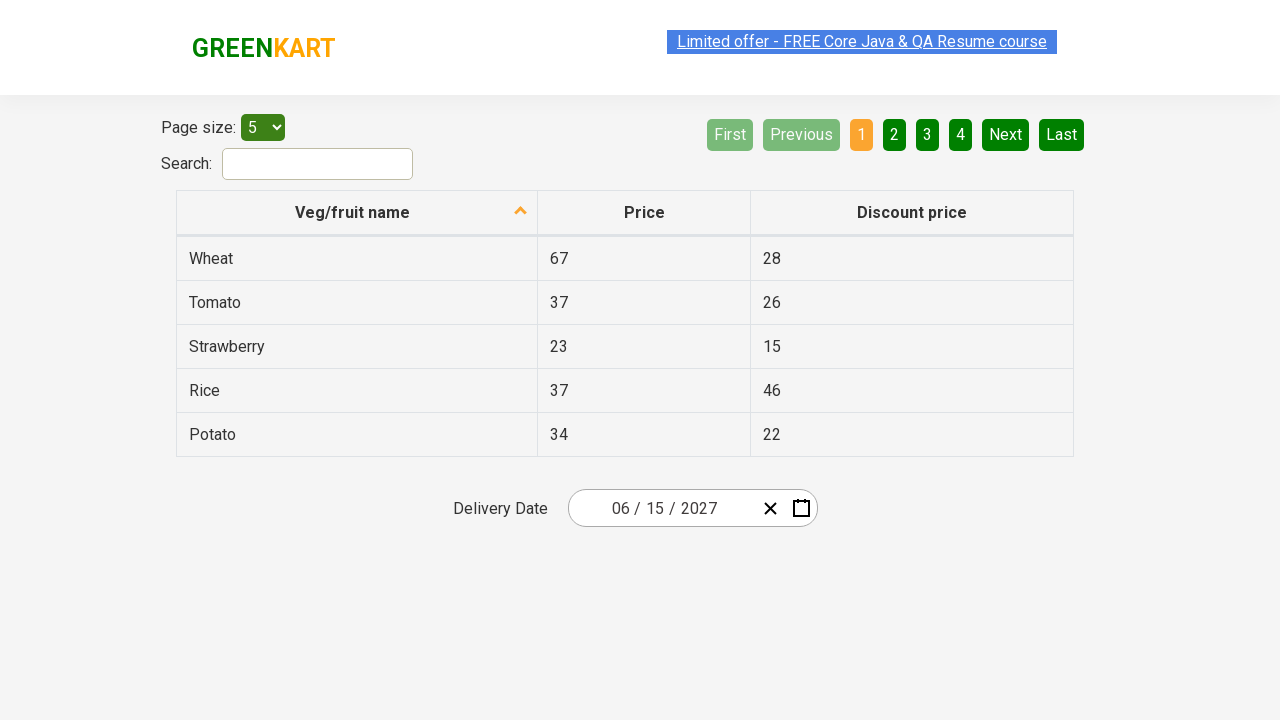